Tests alert handling functionality by triggering different types of alerts (simple alert and confirmation dialog) and interacting with them

Starting URL: https://rahulshettyacademy.com/AutomationPractice/

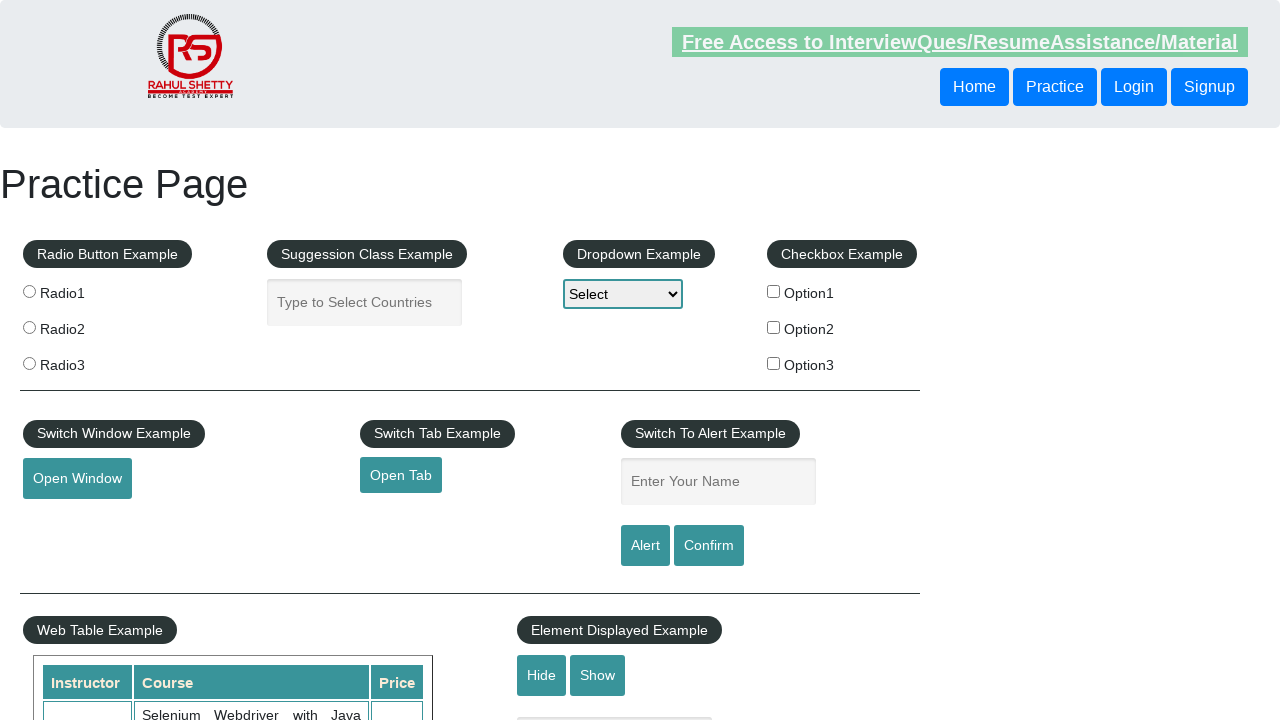

Filled name field with 'Surabhi' on #name
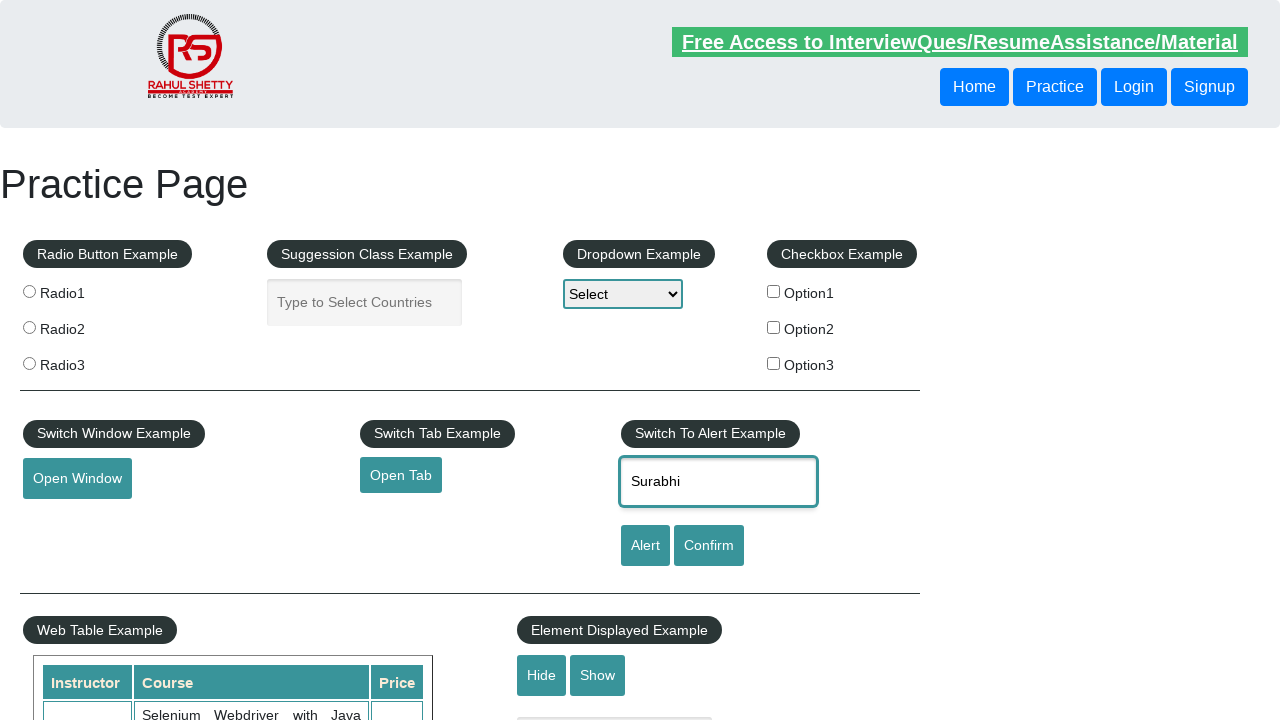

Clicked Alert button to trigger simple alert at (645, 546) on #alertbtn
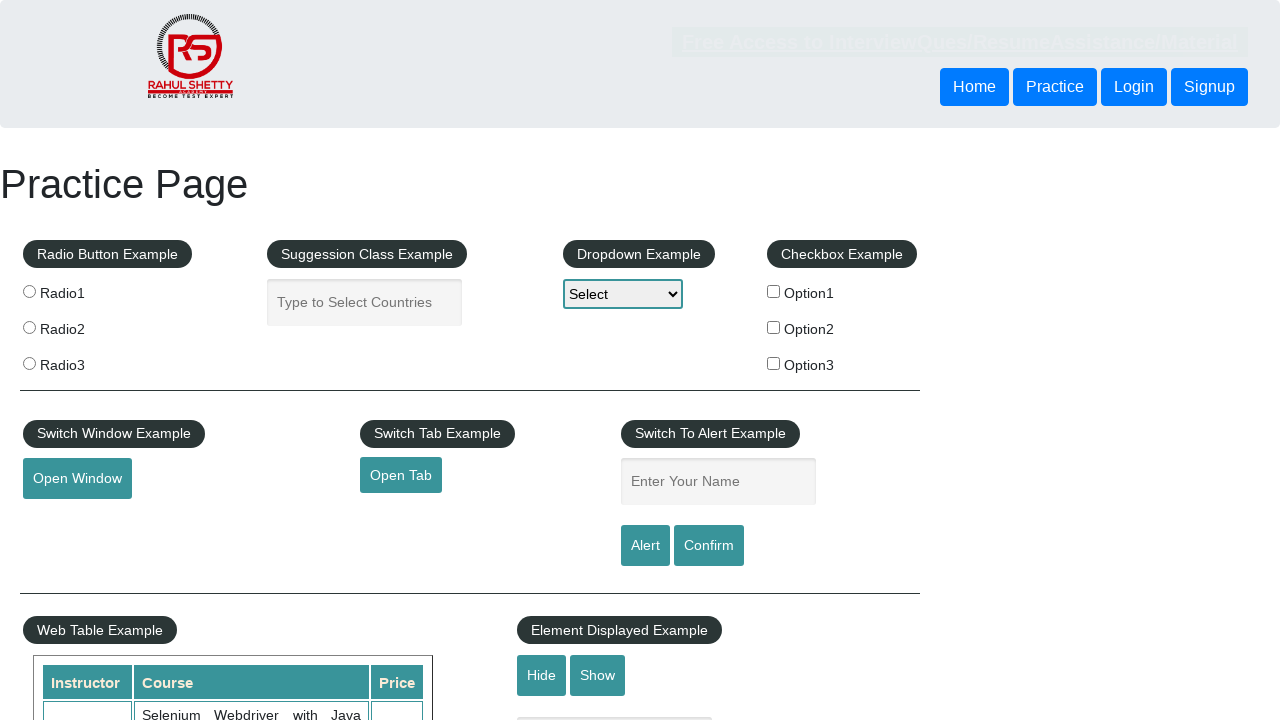

Set up dialog handler to accept alerts
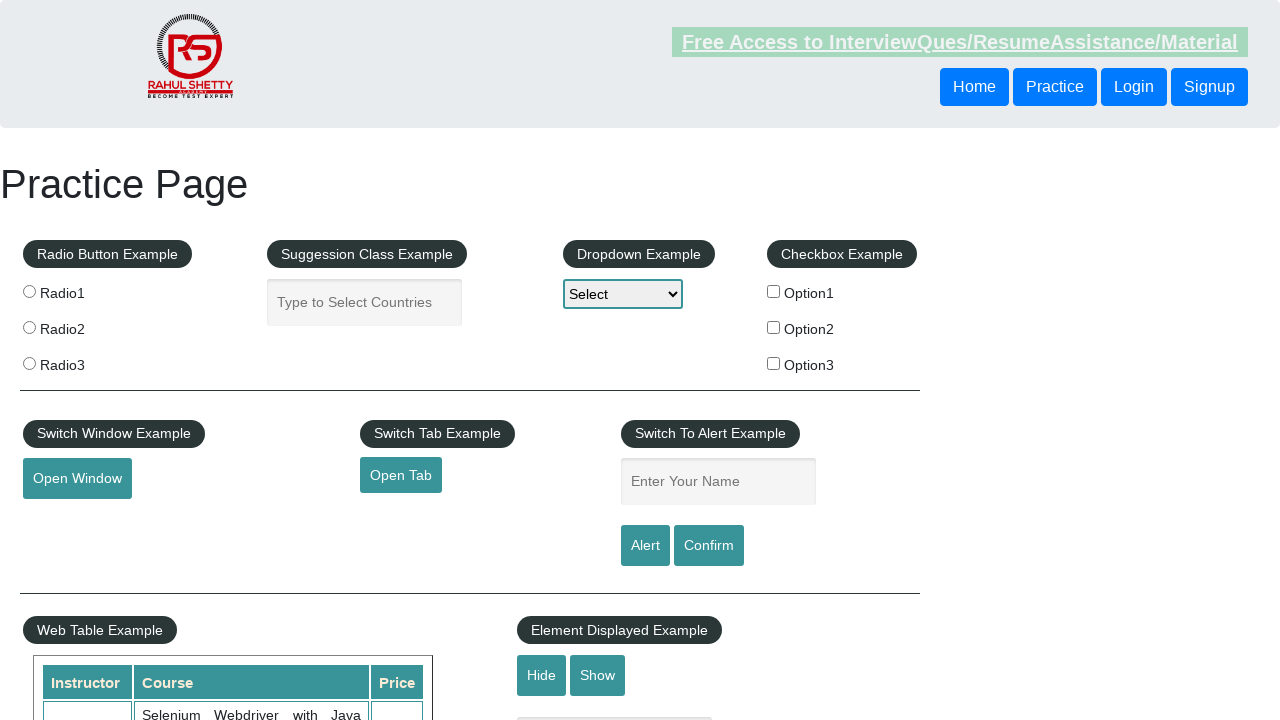

Clicked Alert button again and accepted the alert dialog at (645, 546) on #alertbtn
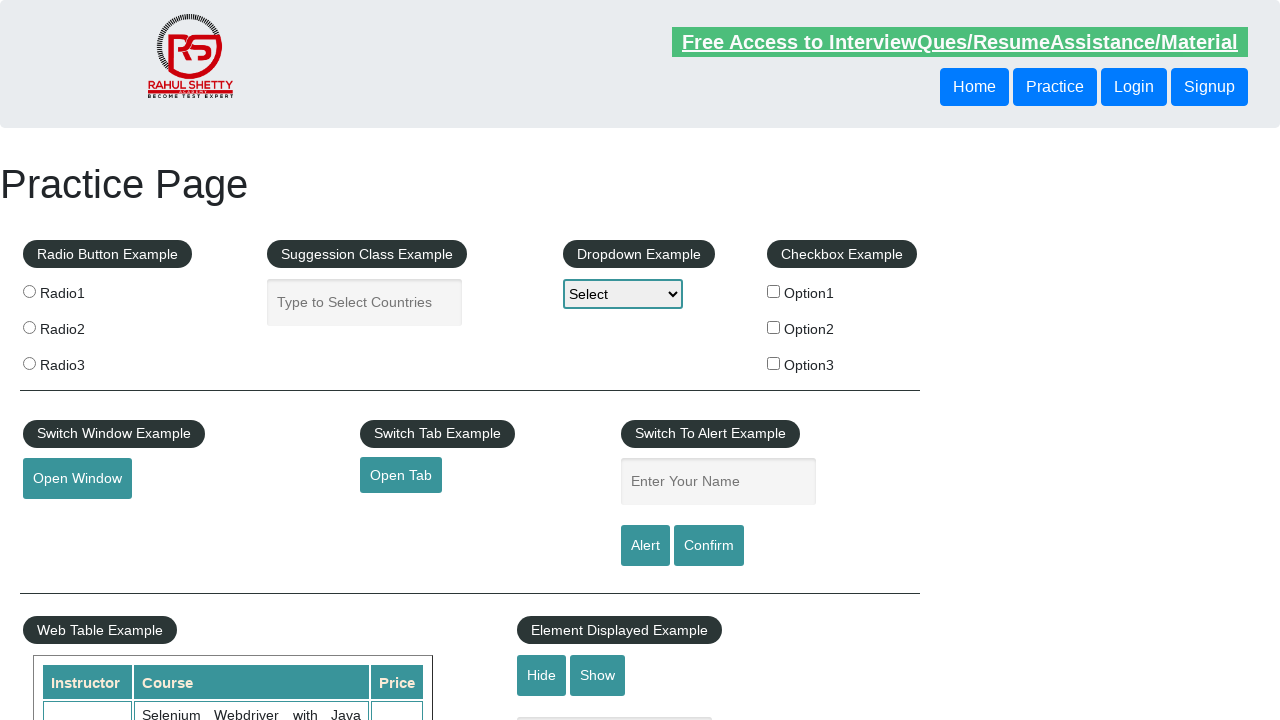

Filled name field with 'Surabhi' again for confirmation dialog test on #name
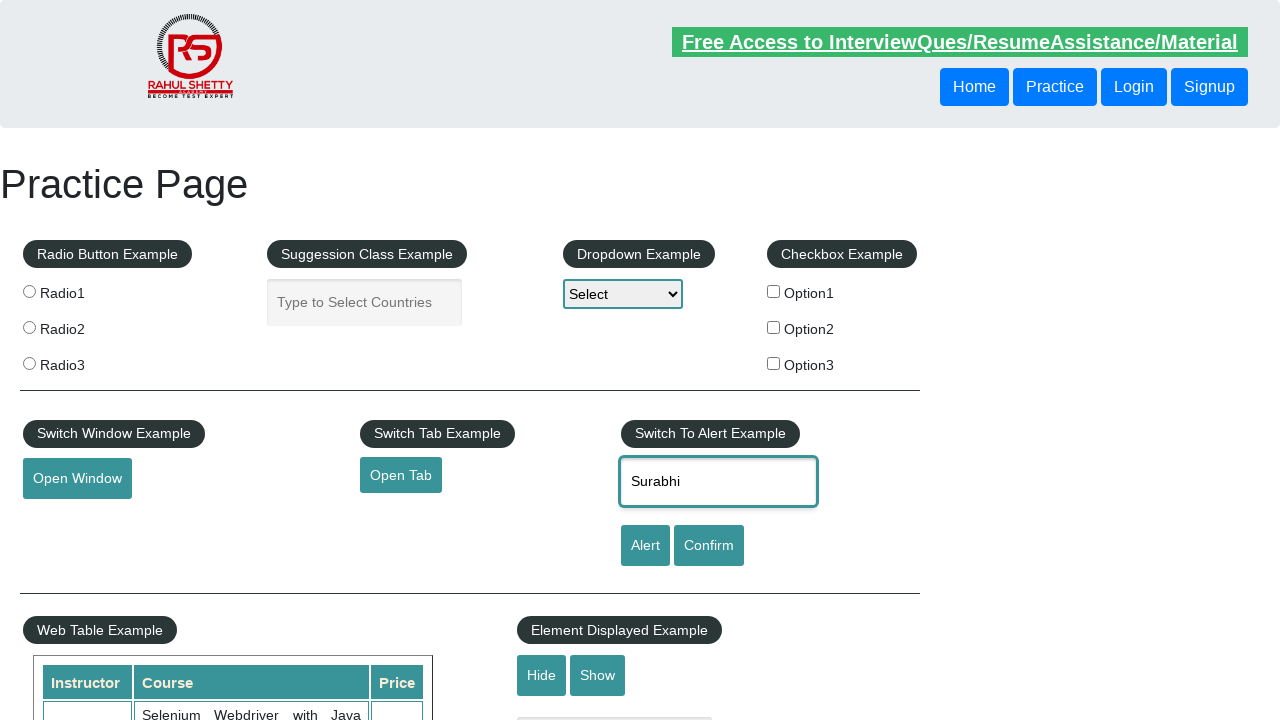

Set up dialog handler to dismiss confirmation dialog
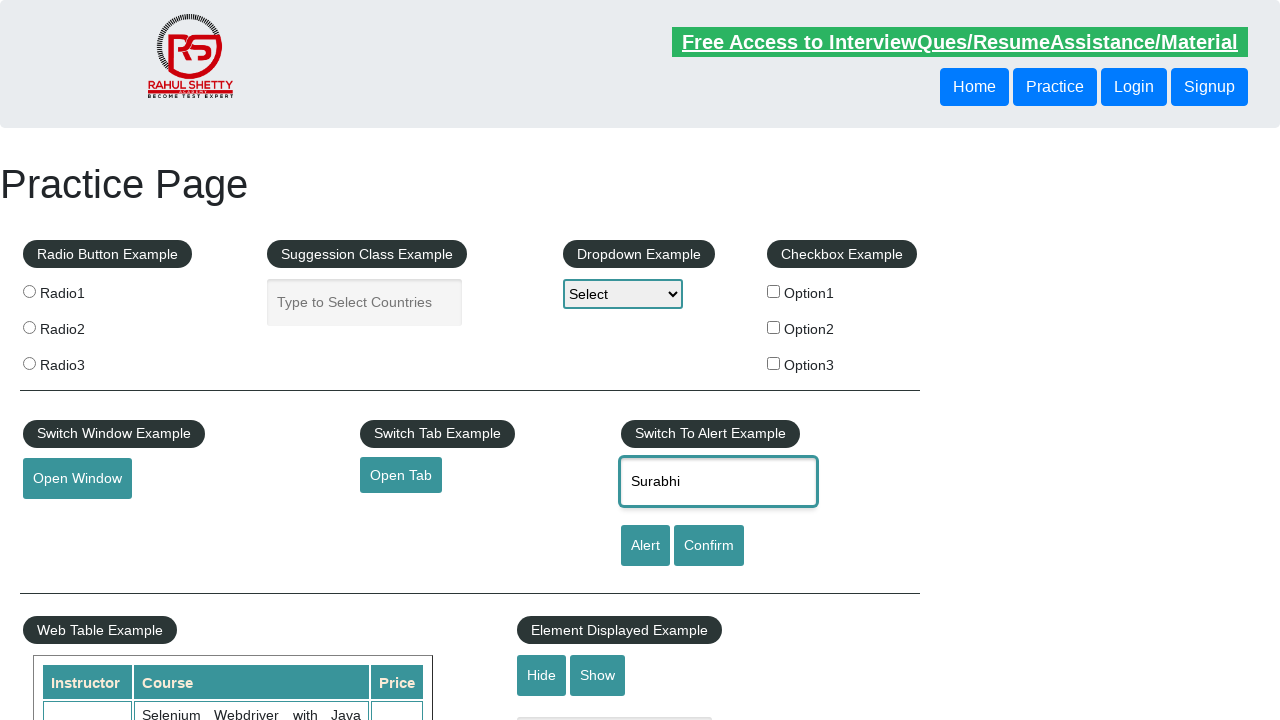

Clicked Confirm button and dismissed the confirmation dialog at (709, 546) on #confirmbtn
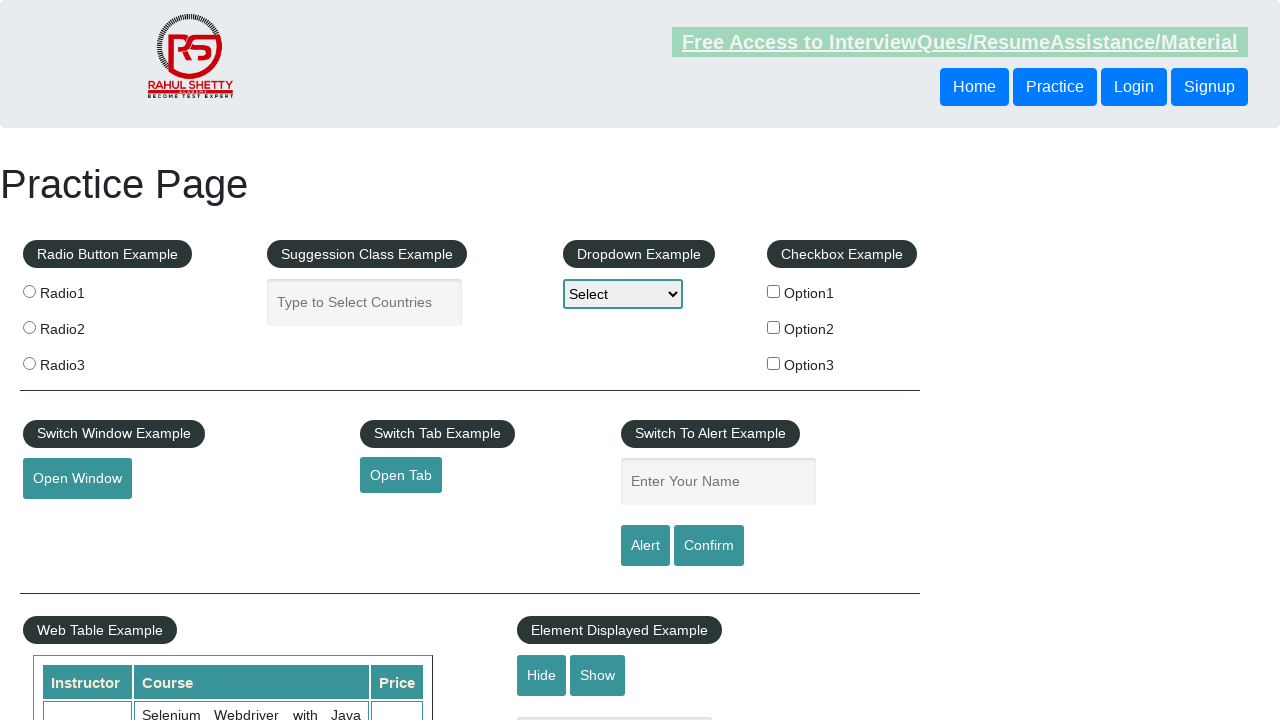

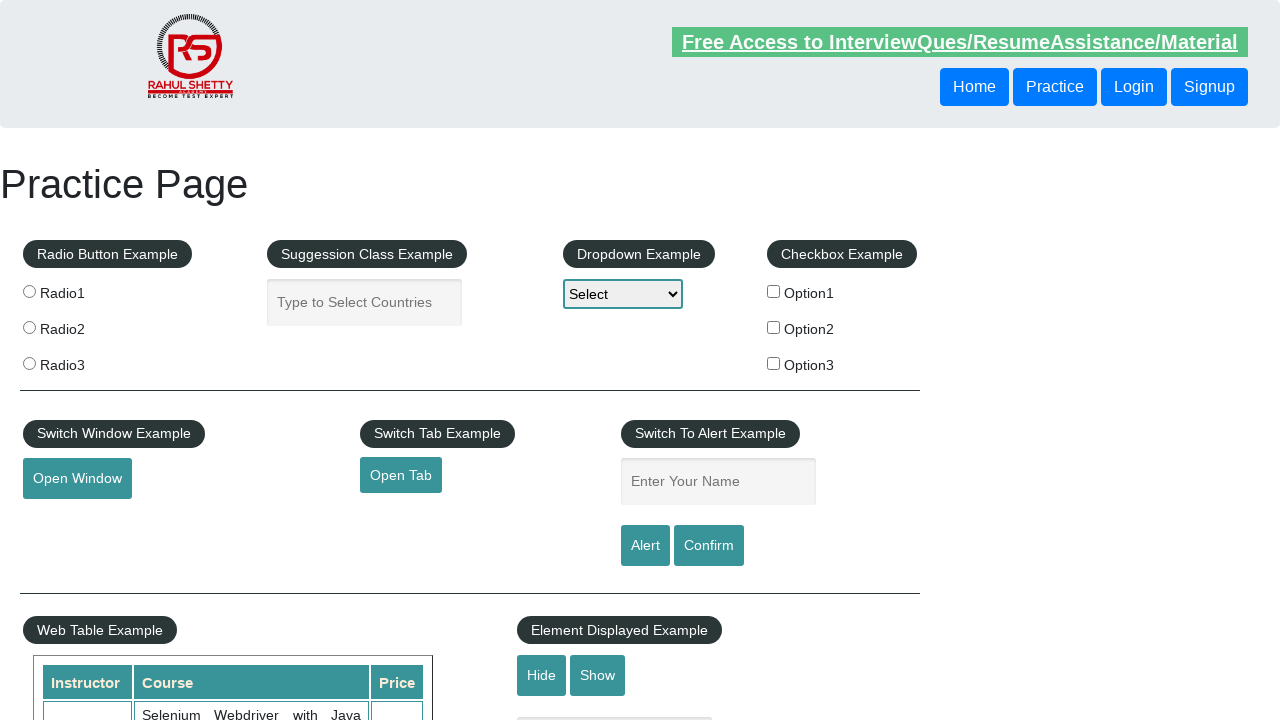